Tests the resizable box with restriction by dragging the resize handle to maximum and minimum sizes to verify size constraints work correctly.

Starting URL: https://demoqa.com/elements

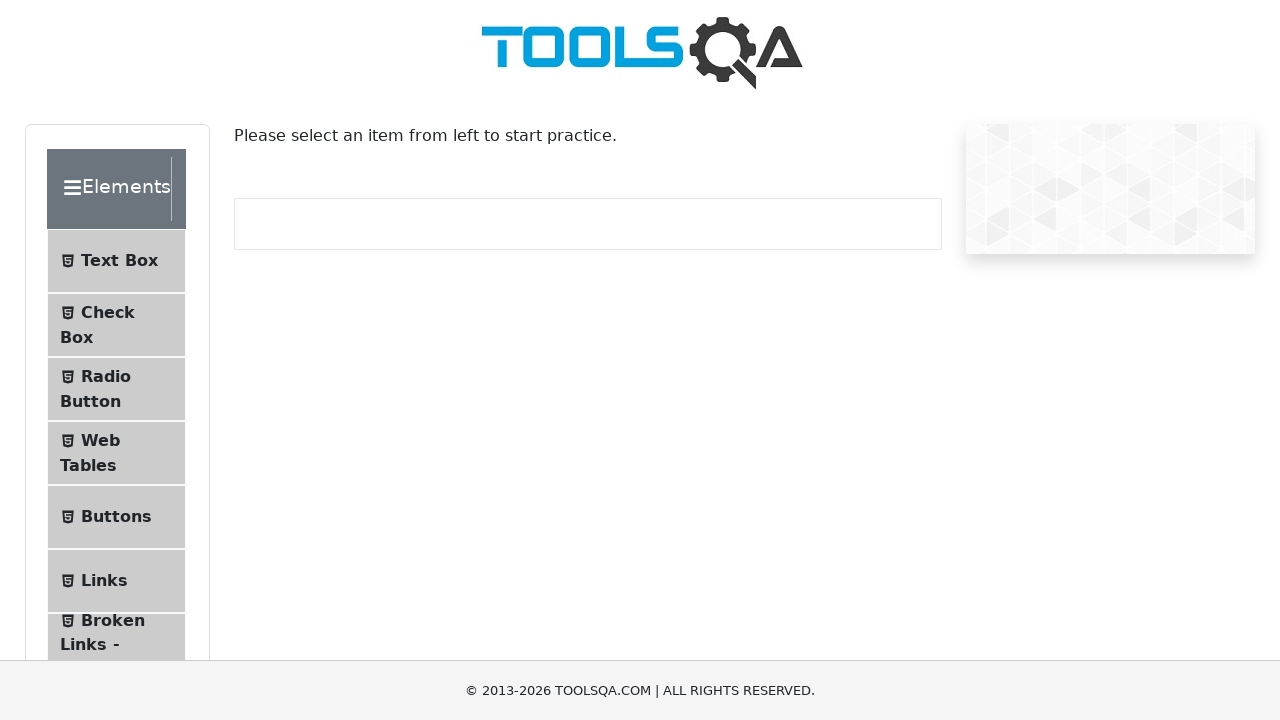

Clicked on Interactions section at (121, 475) on internal:text="Interactions"i
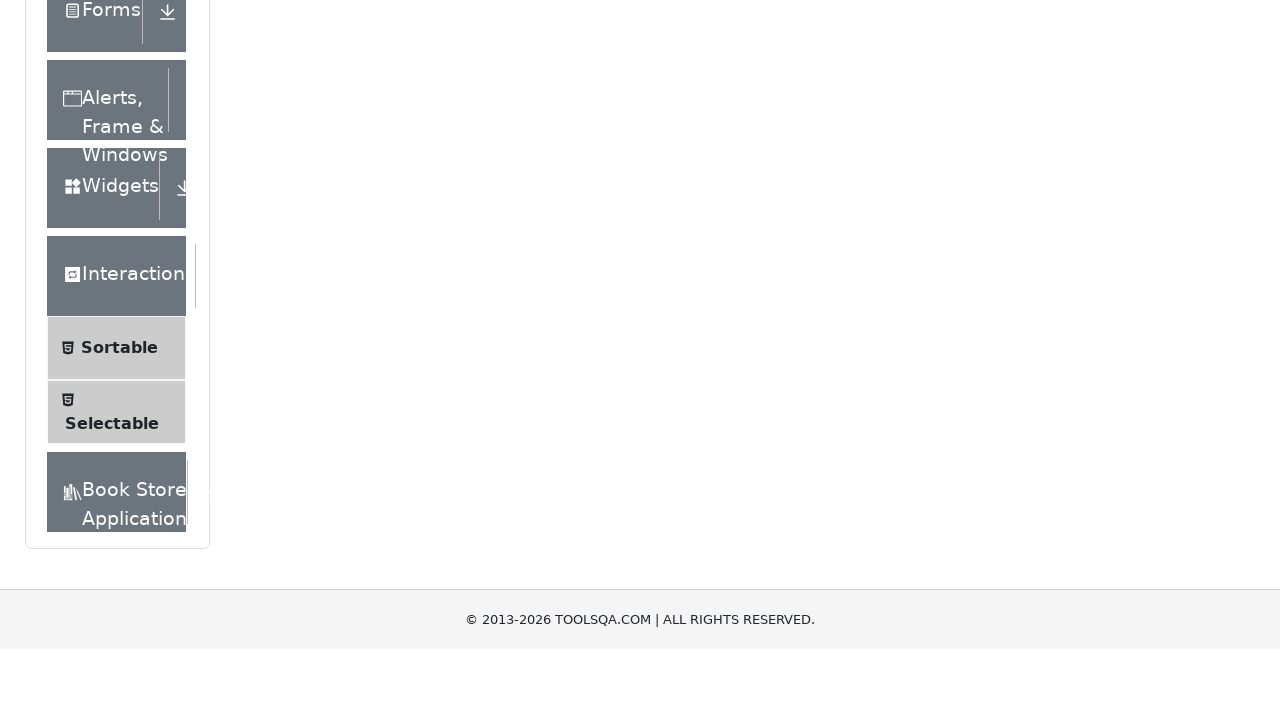

Clicked on Resizable option at (123, 512) on internal:text="Resizable"i
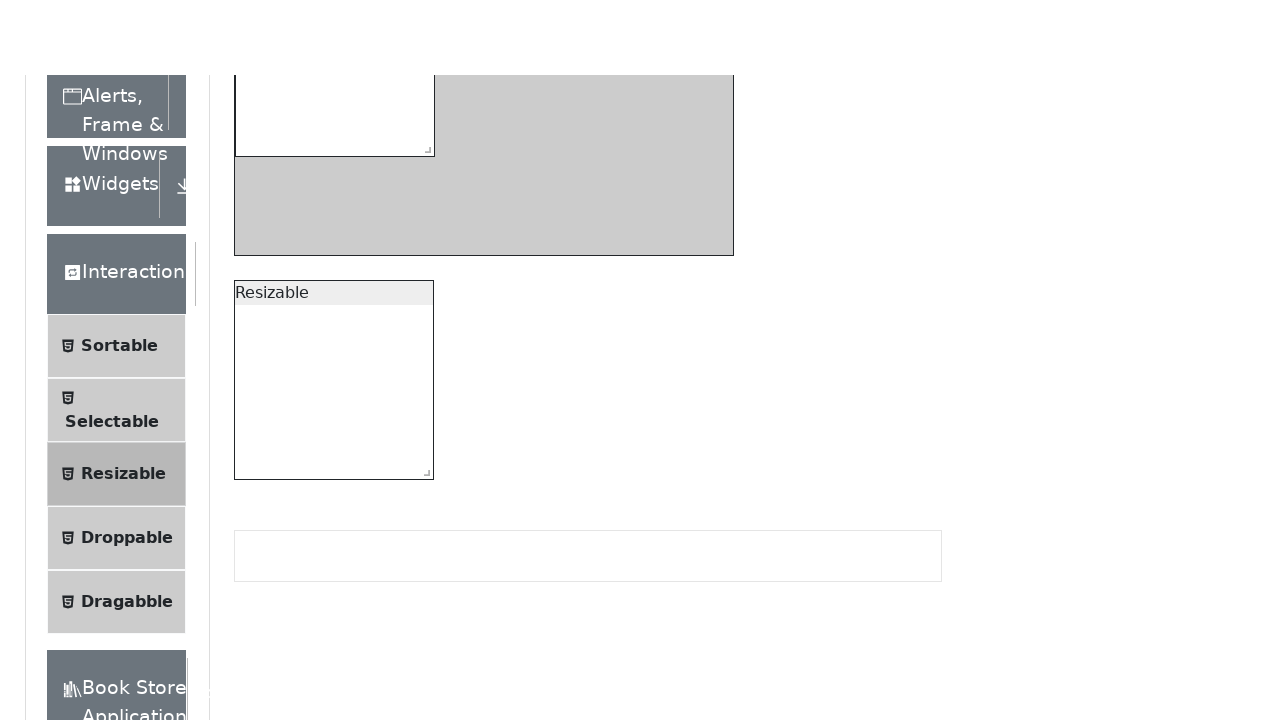

Located resizable box with restriction
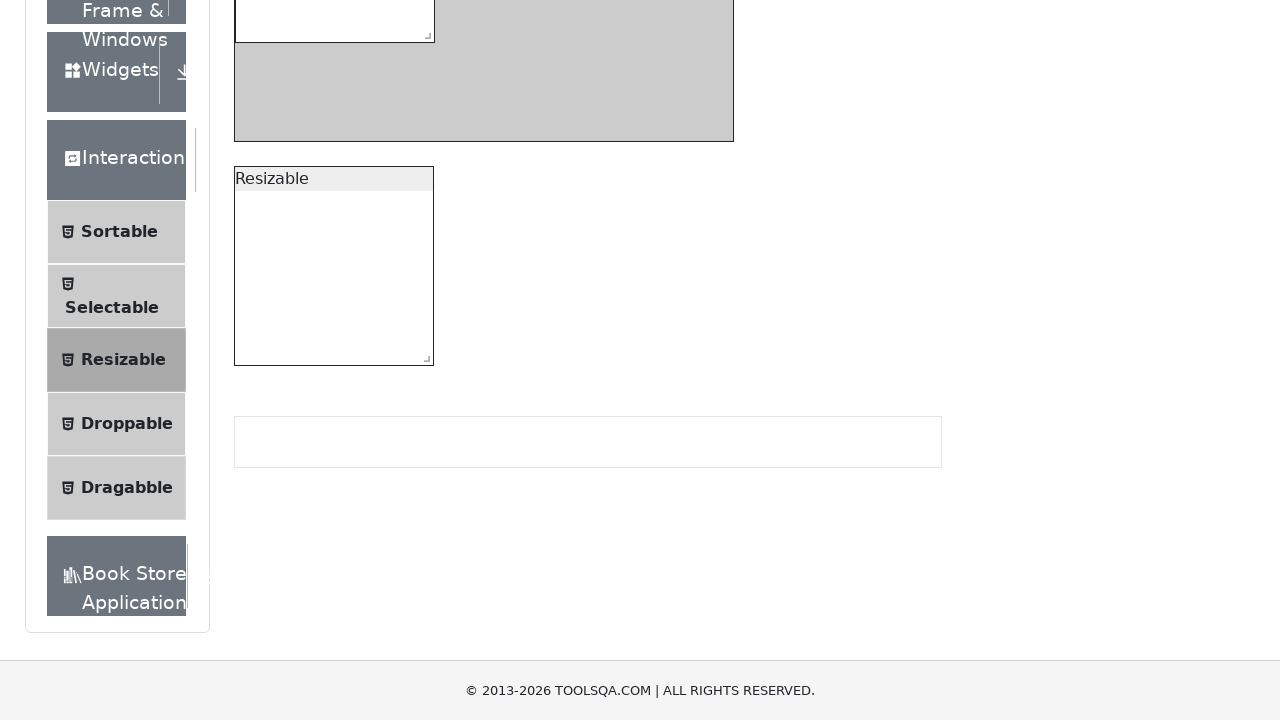

Located resize handle cursor
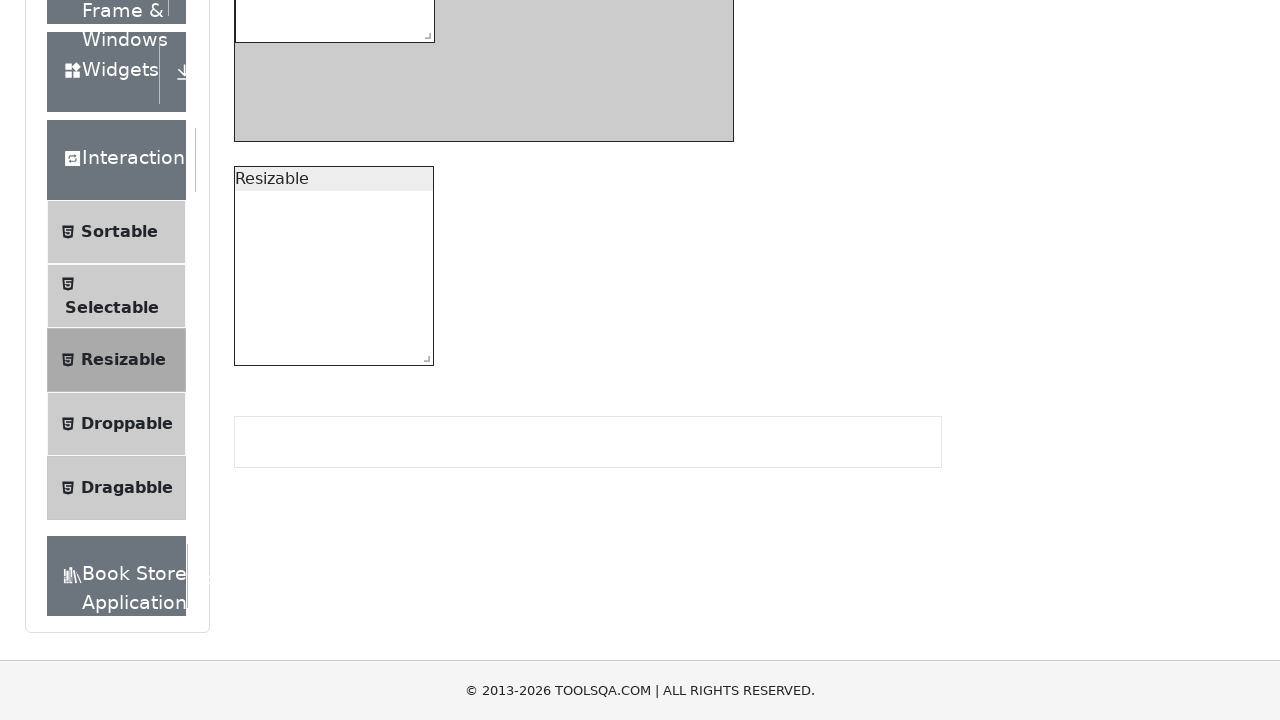

Hovered over resize handle to prepare for dragging at (424, 32) on #resizableBoxWithRestriction >> span
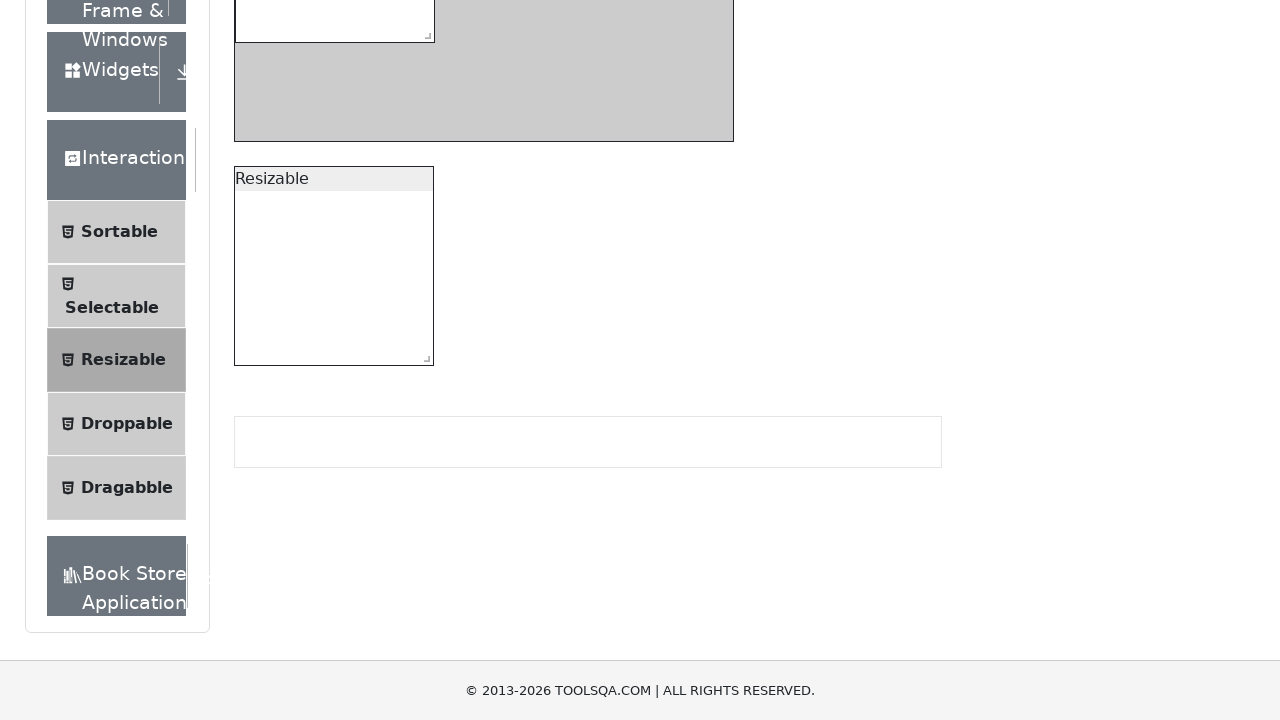

Mouse button pressed down on resize handle at (424, 32)
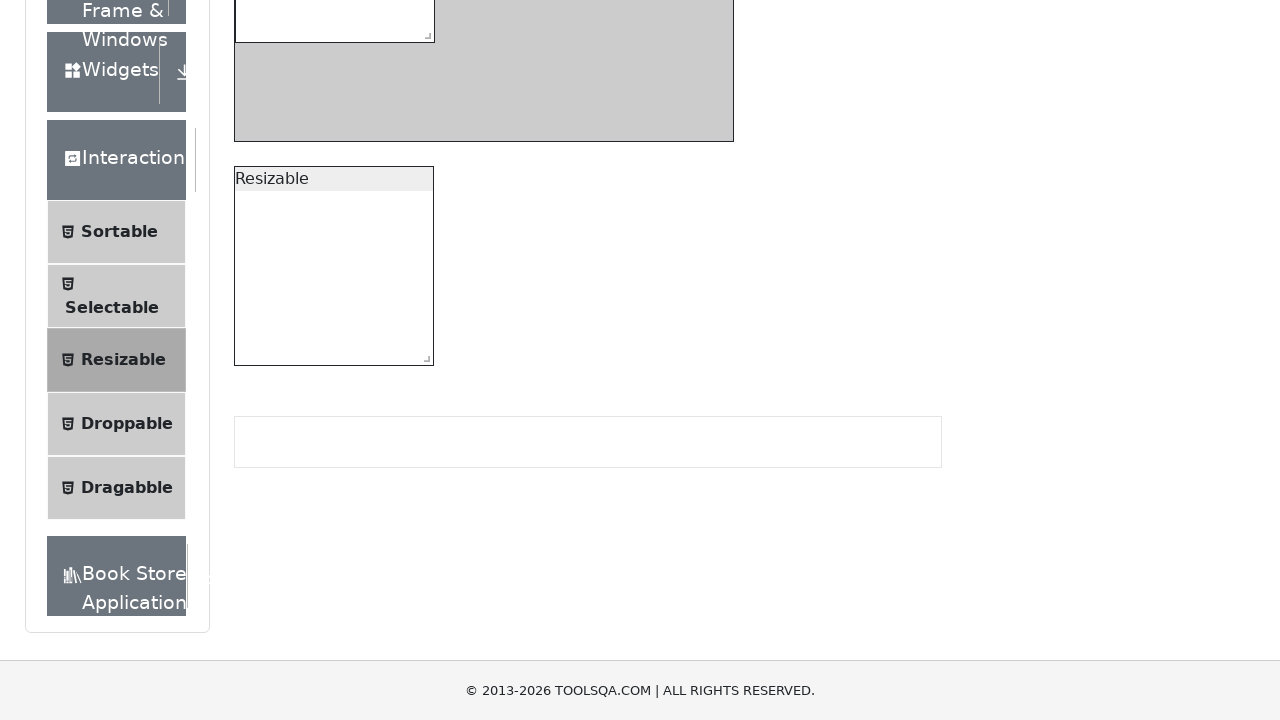

Dragged resize handle to maximum size (1200, 800) at (1200, 800)
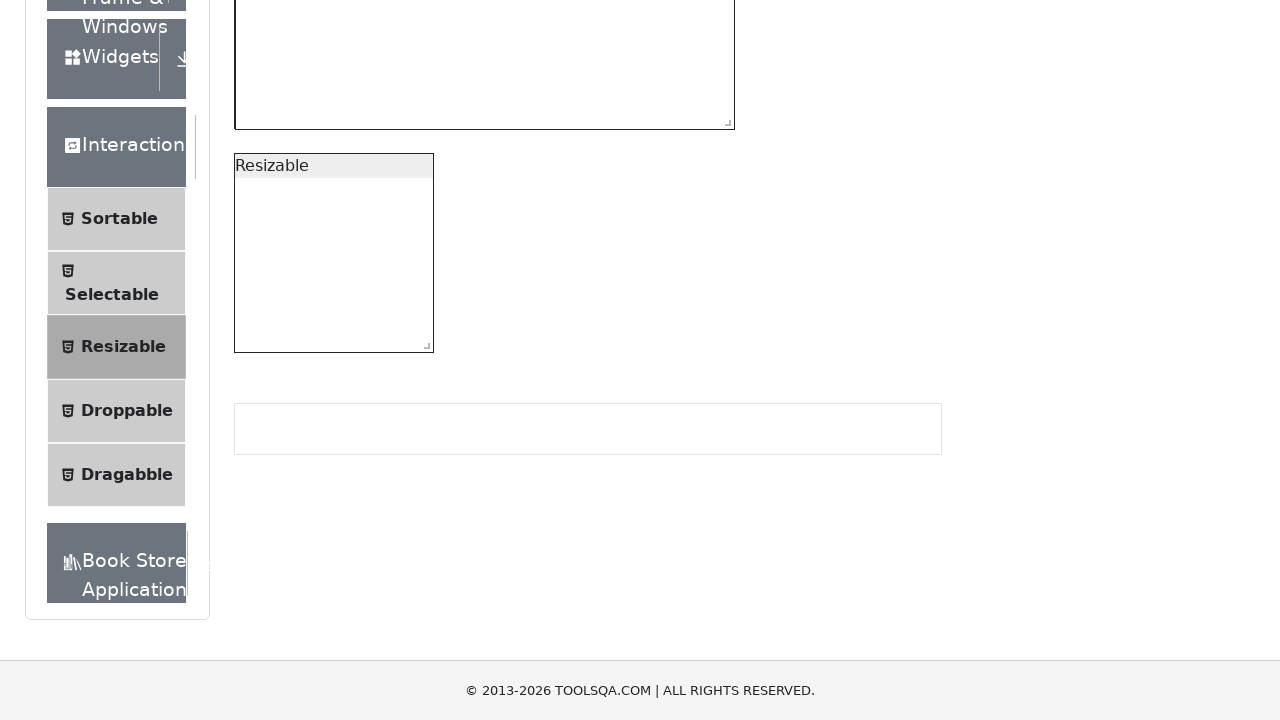

Released mouse button to complete maximum size expansion at (1200, 800)
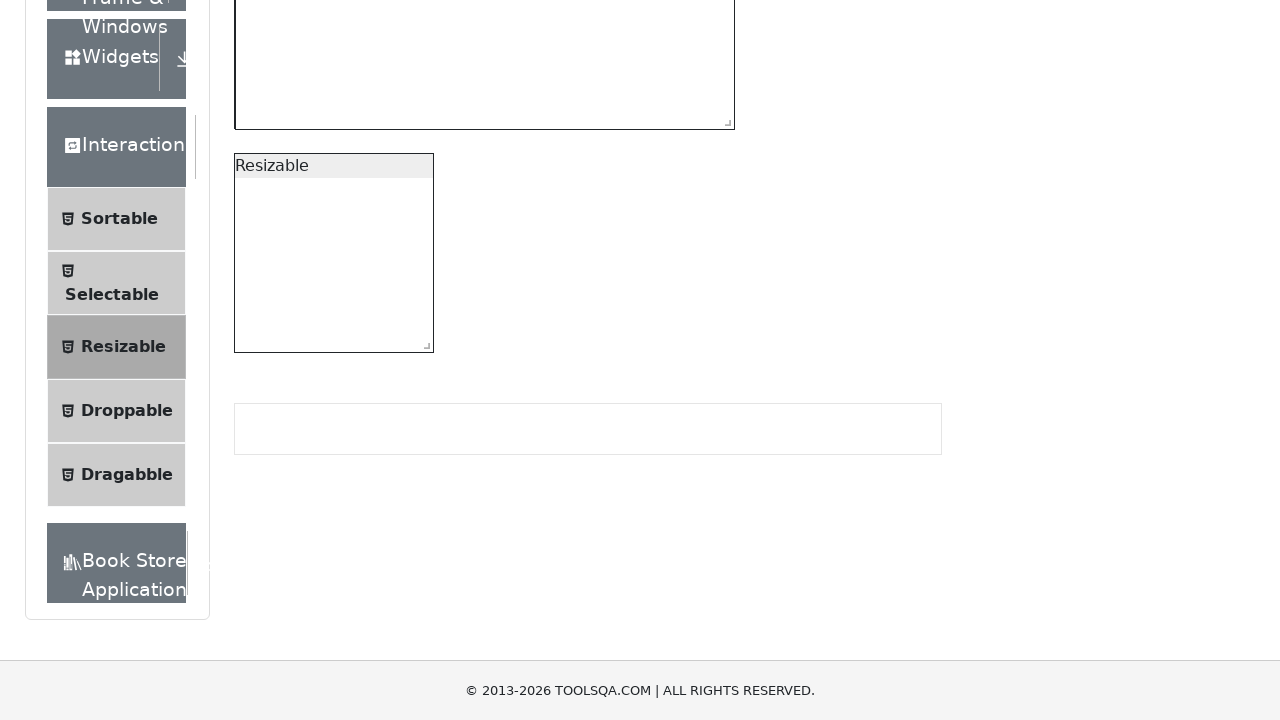

Hovered over resize handle to prepare for minimum size drag at (724, 119) on #resizableBoxWithRestriction >> span
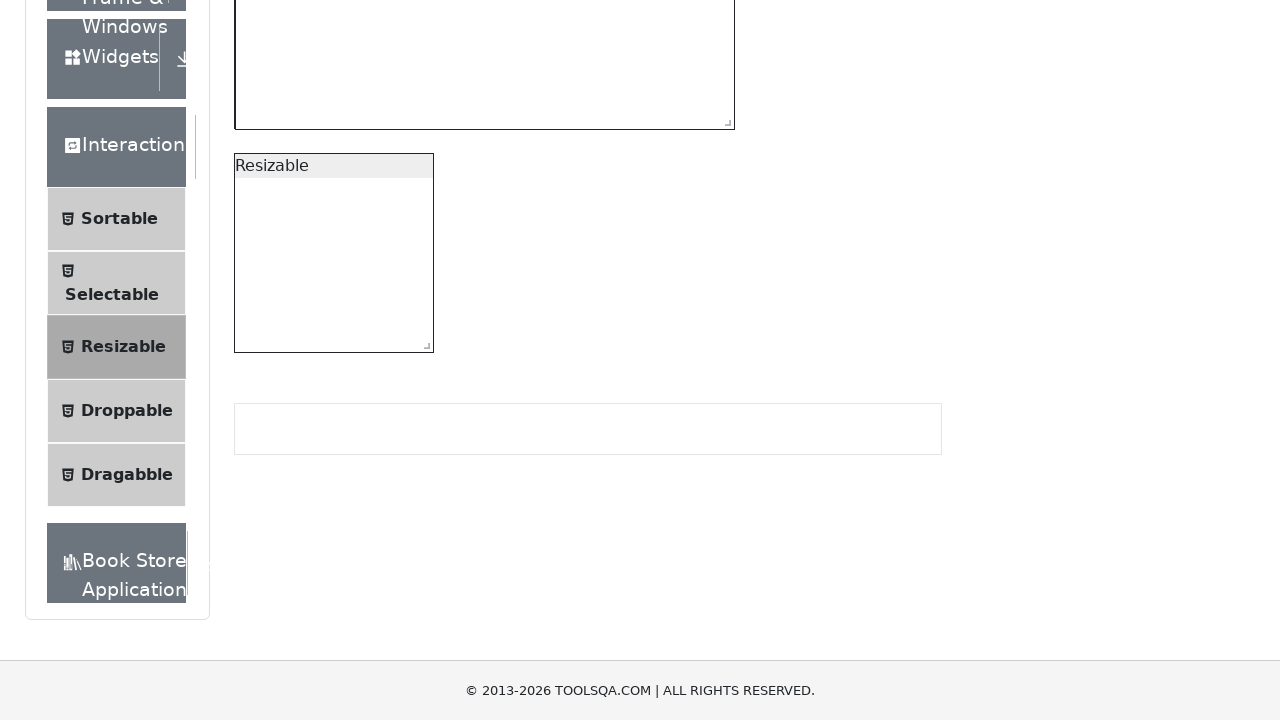

Mouse button pressed down on resize handle for minimum size drag at (724, 119)
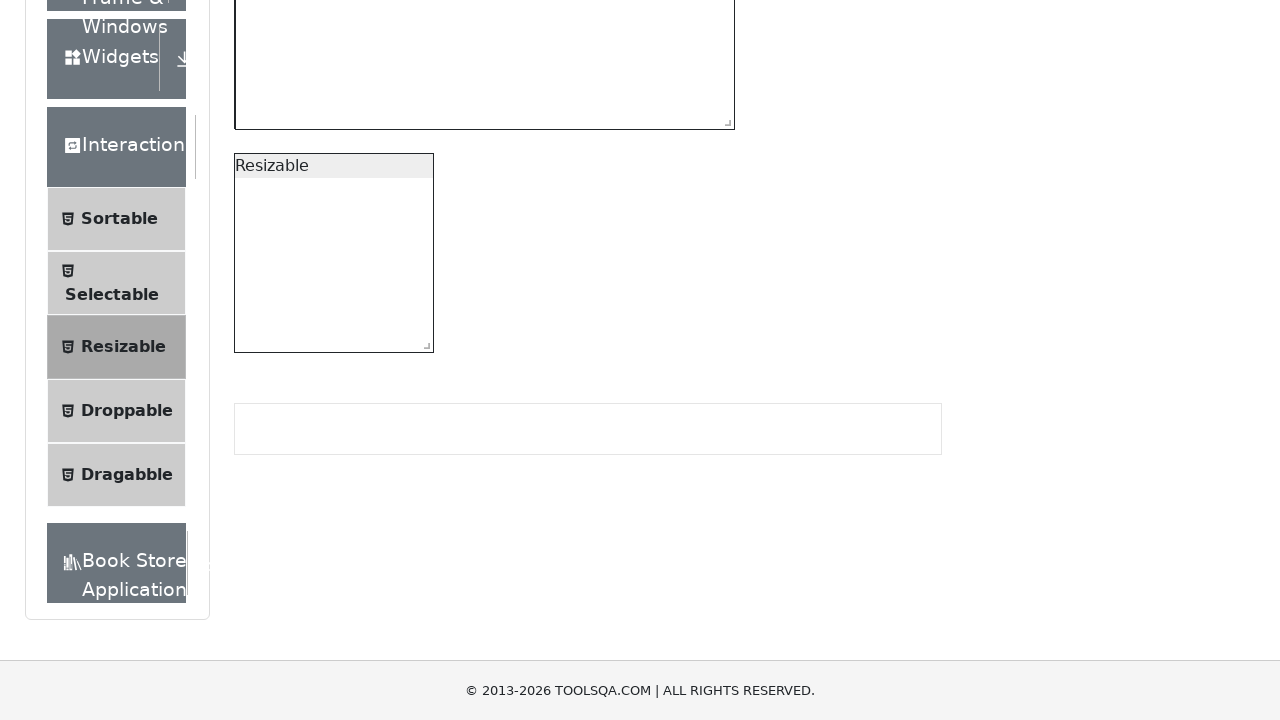

Dragged resize handle to minimum size (10, 10) at (10, 10)
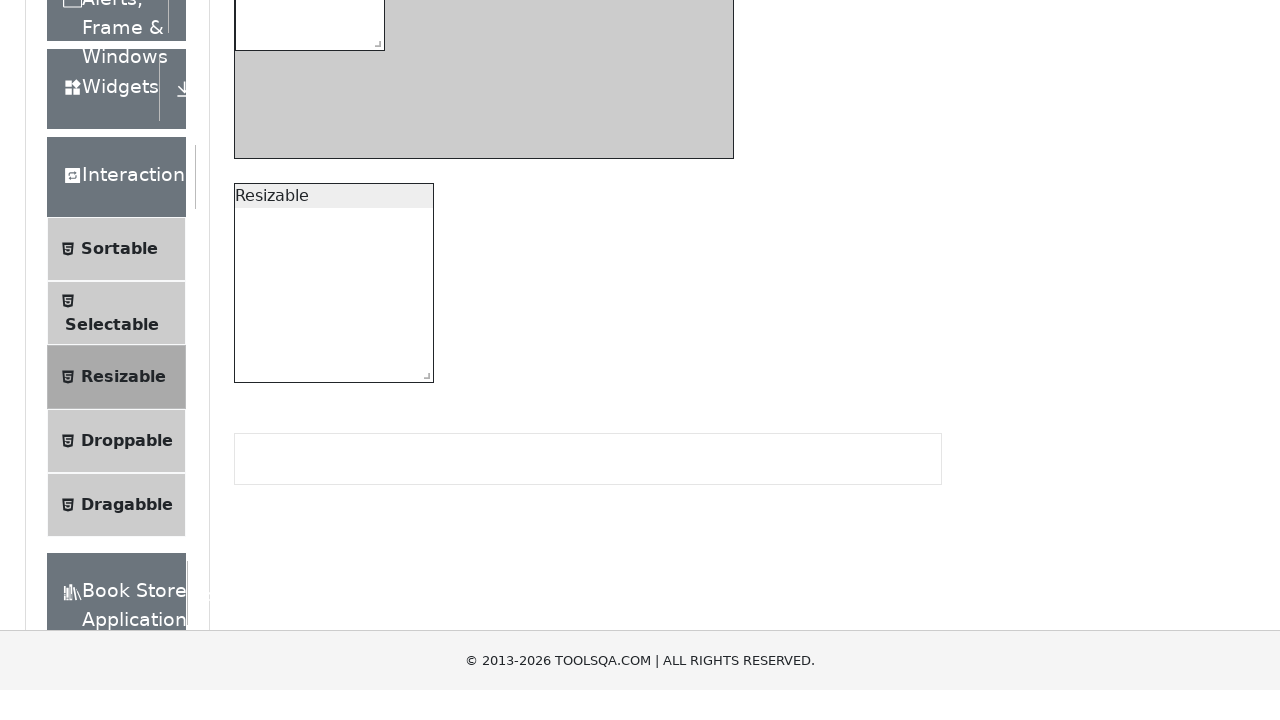

Released mouse button to complete minimum size shrinking at (10, 10)
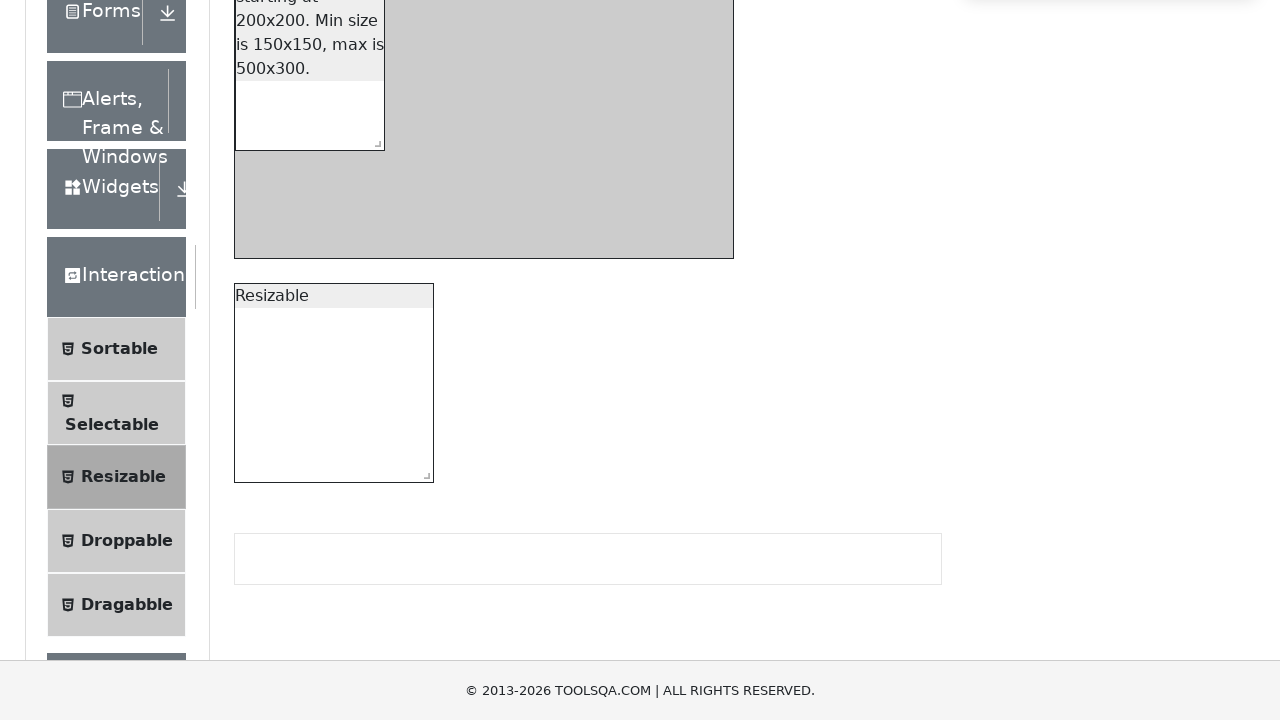

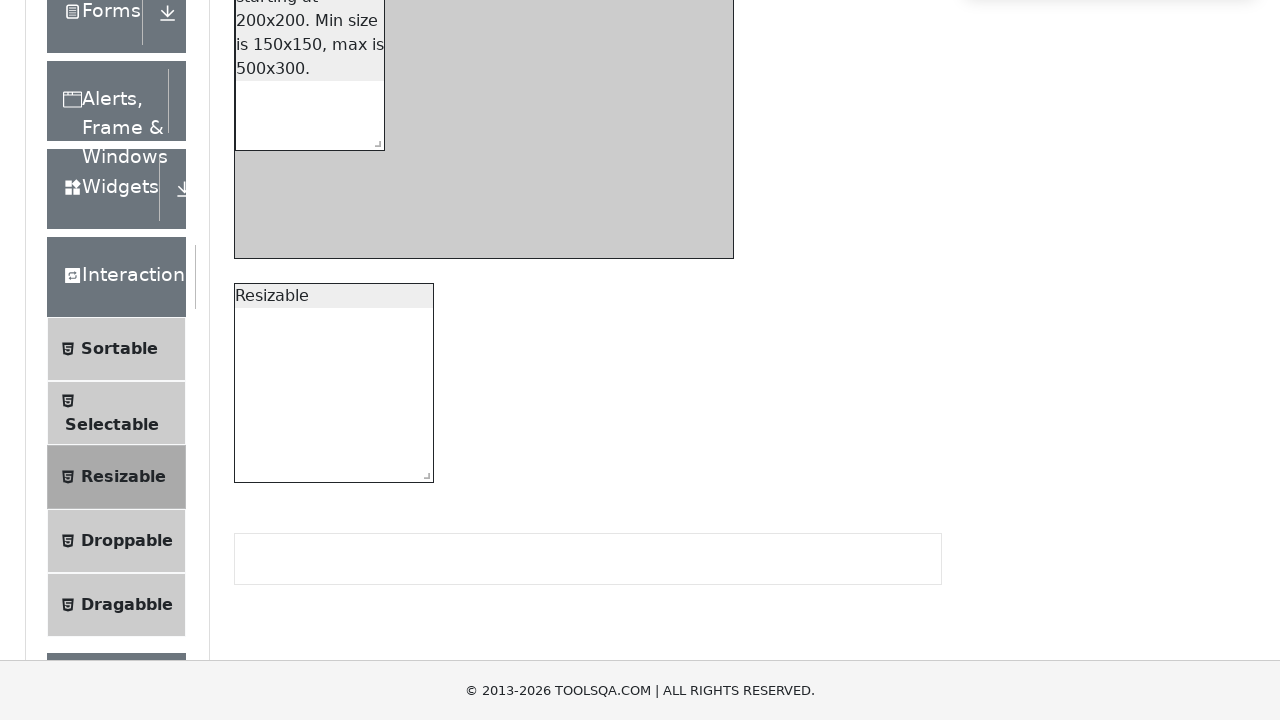